Tests link redirection by clicking on A/B Testing link and verifying navigation

Starting URL: https://the-internet.herokuapp.com/

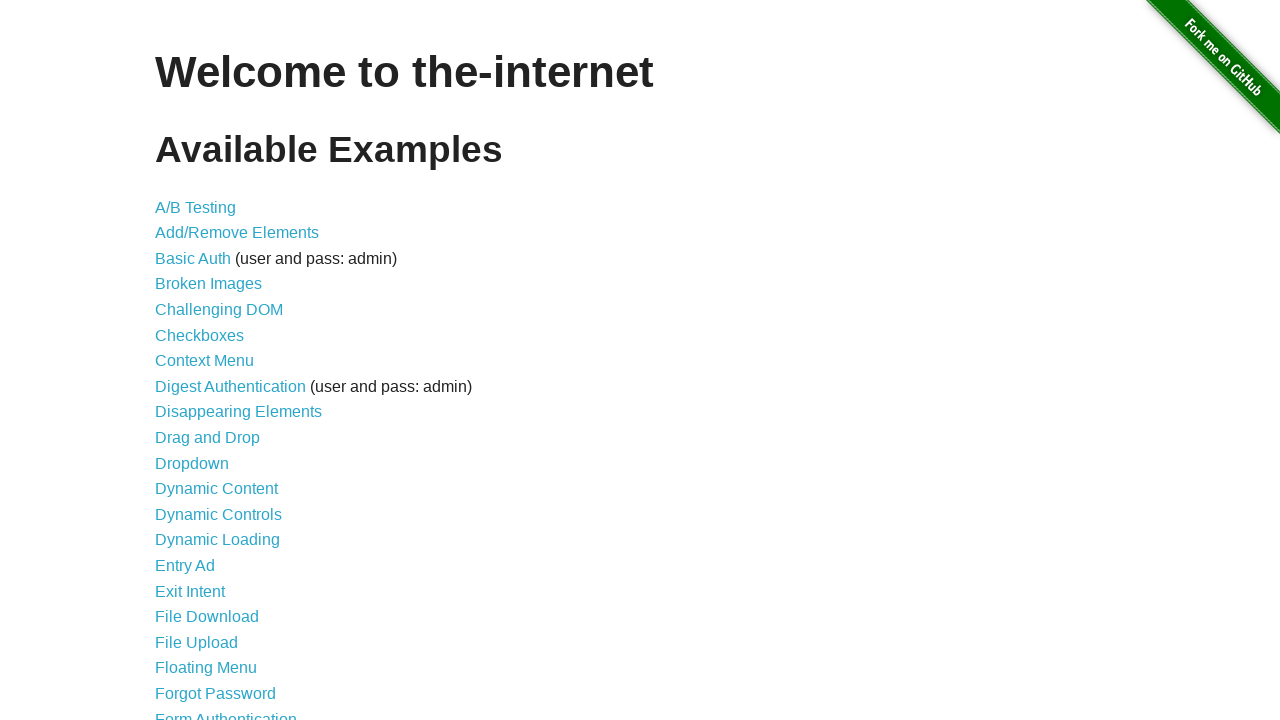

Clicked on A/B Testing link at (196, 207) on text=A/B Testing
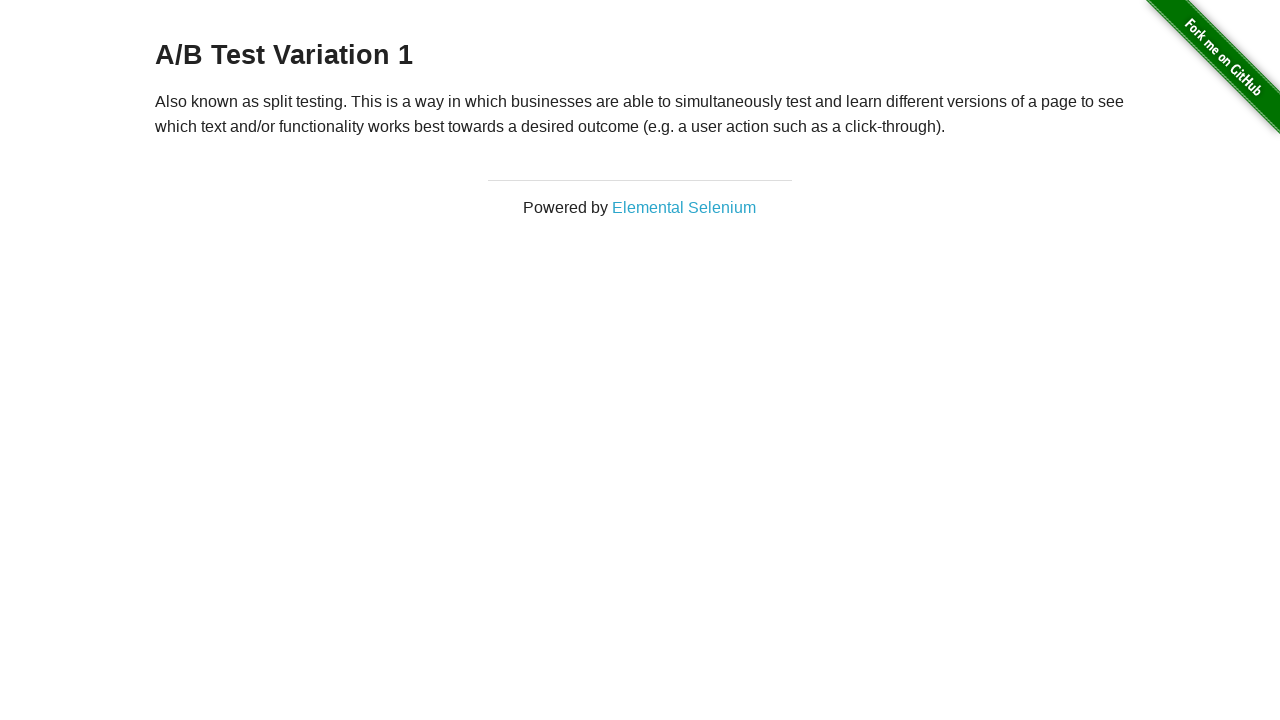

Verified navigation to A/B Testing page (URL contains /abtest)
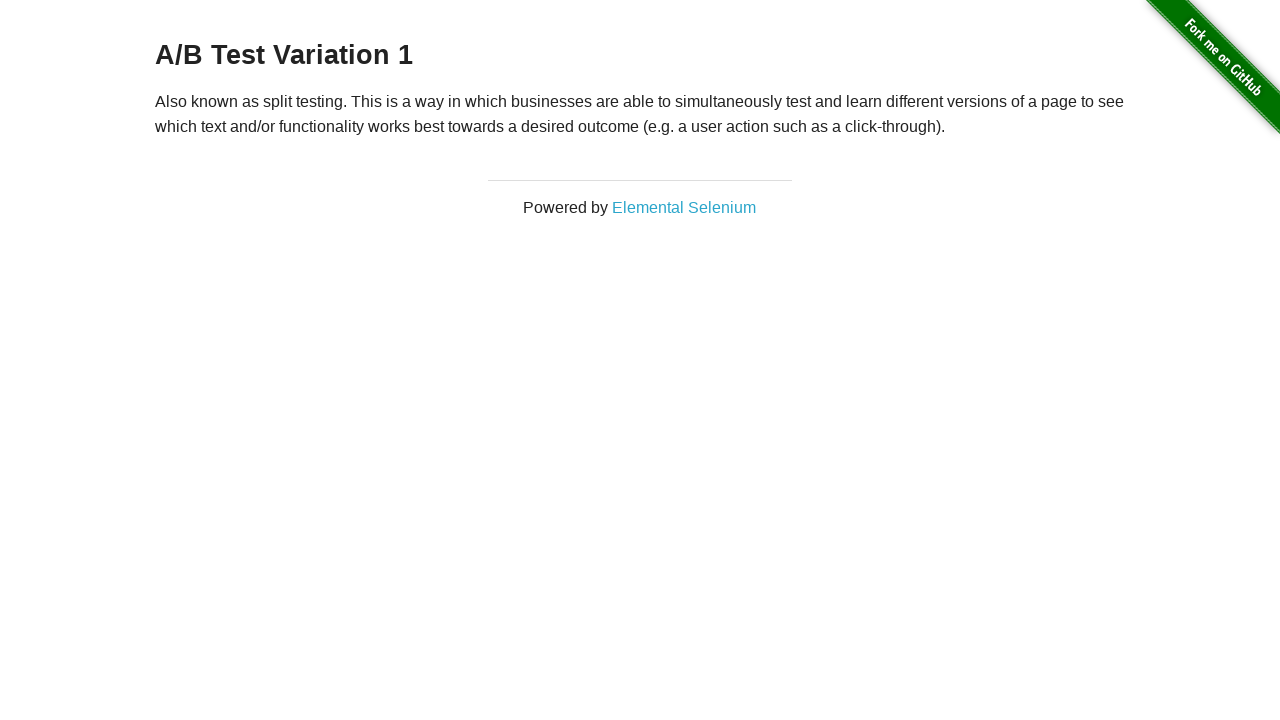

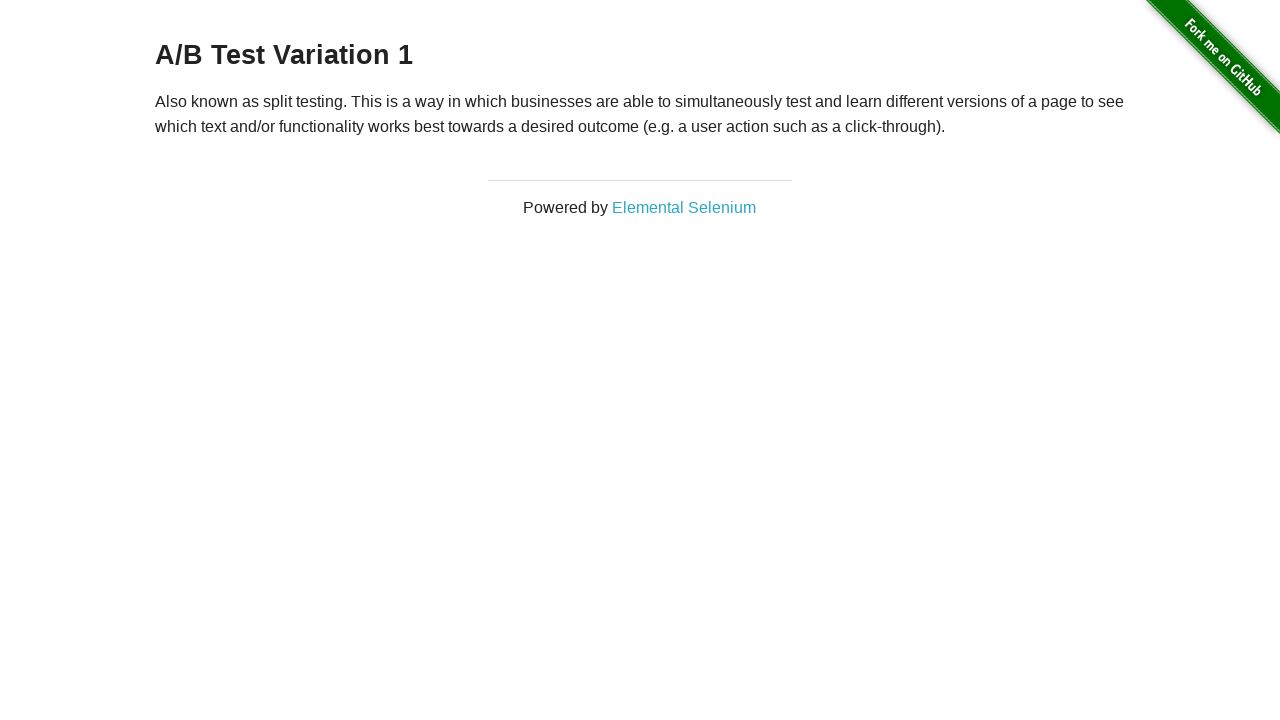